Tests DuckDuckGo search with an unlikely query string to verify search behavior with unusual input.

Starting URL: https://duckduckgo.com/

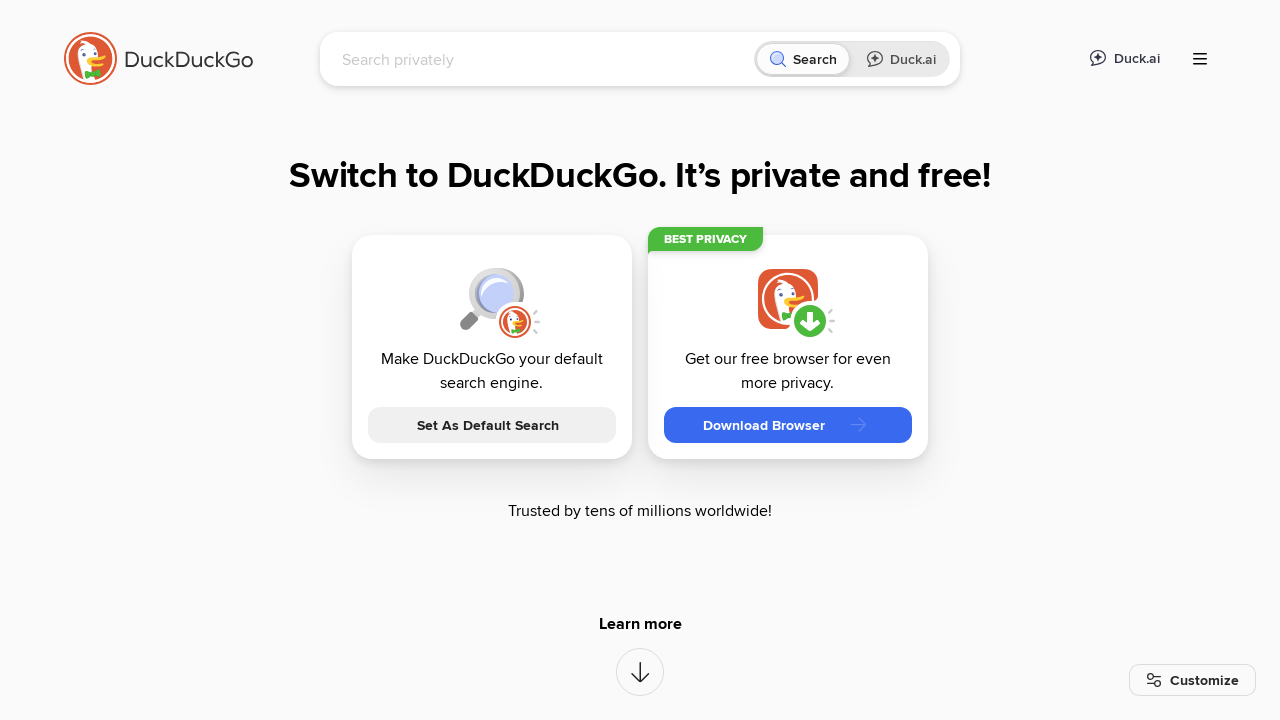

Clicked on the DuckDuckGo search box at (544, 59) on #searchbox_input
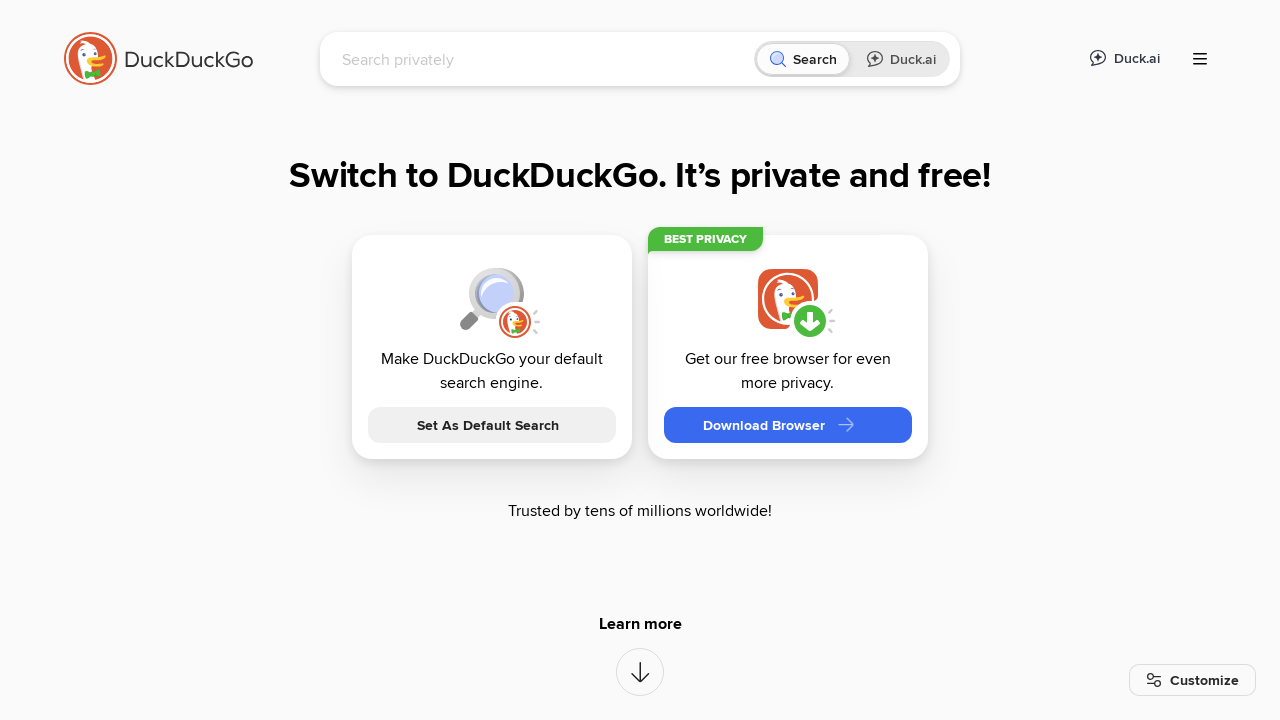

Filled search box with unlikely query string 'XYZ123456789neverfindthisguaranteed' on #searchbox_input
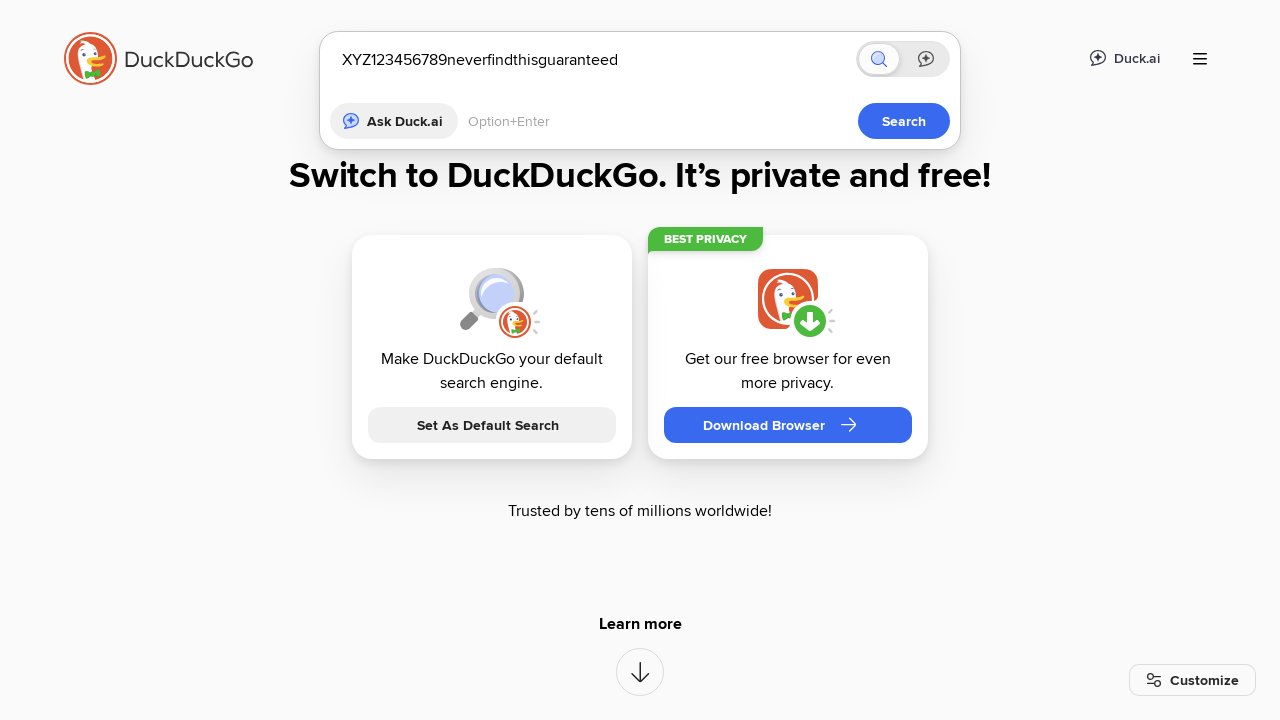

Pressed Enter to submit the search query on #searchbox_input
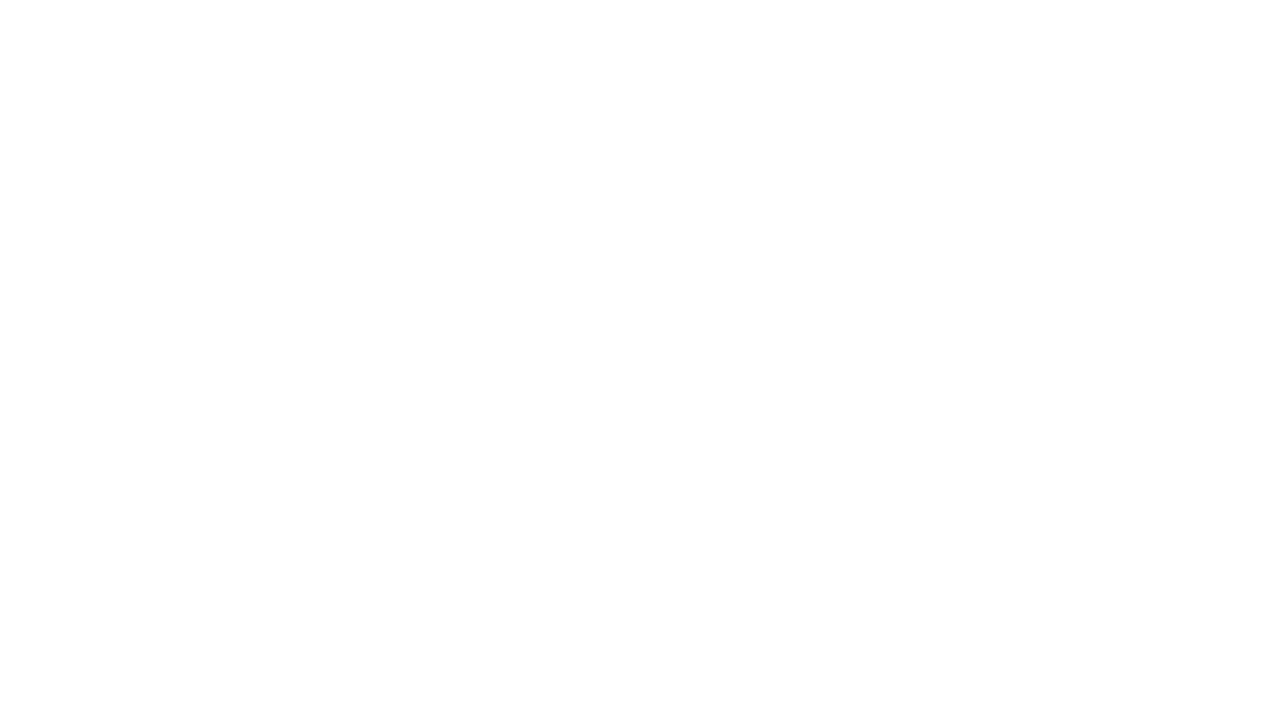

Waited for search results page to load (networkidle)
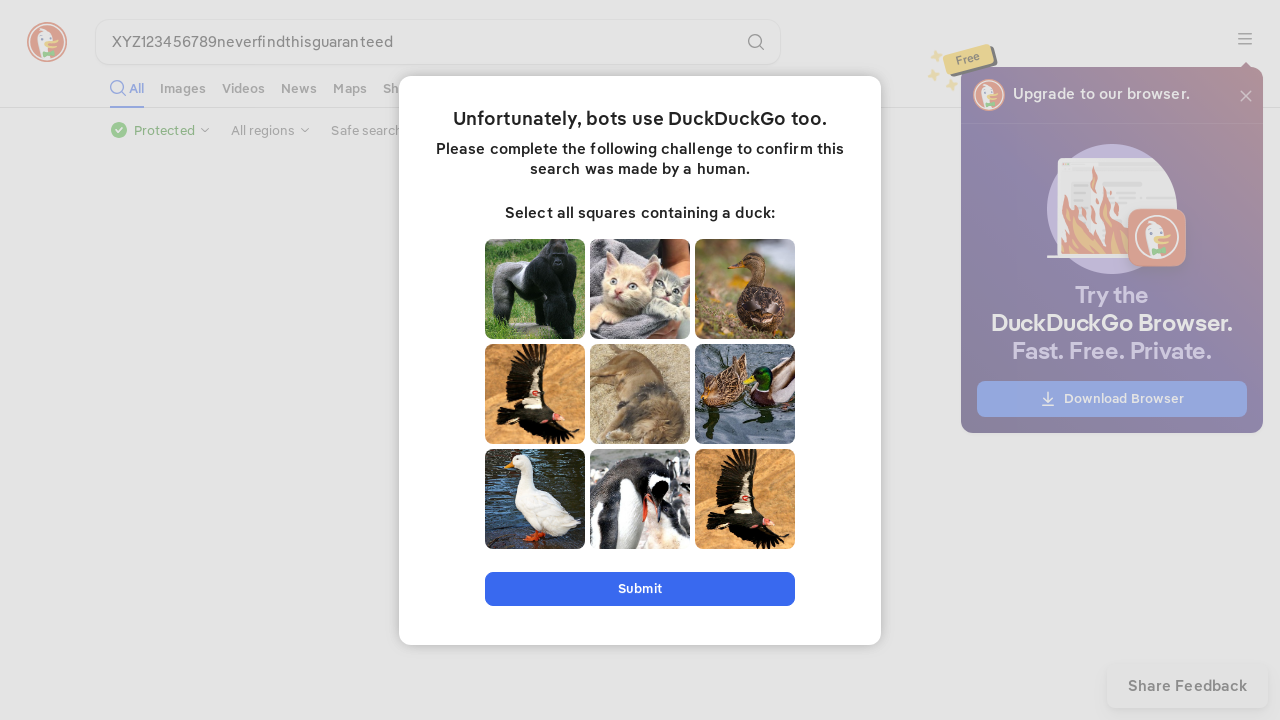

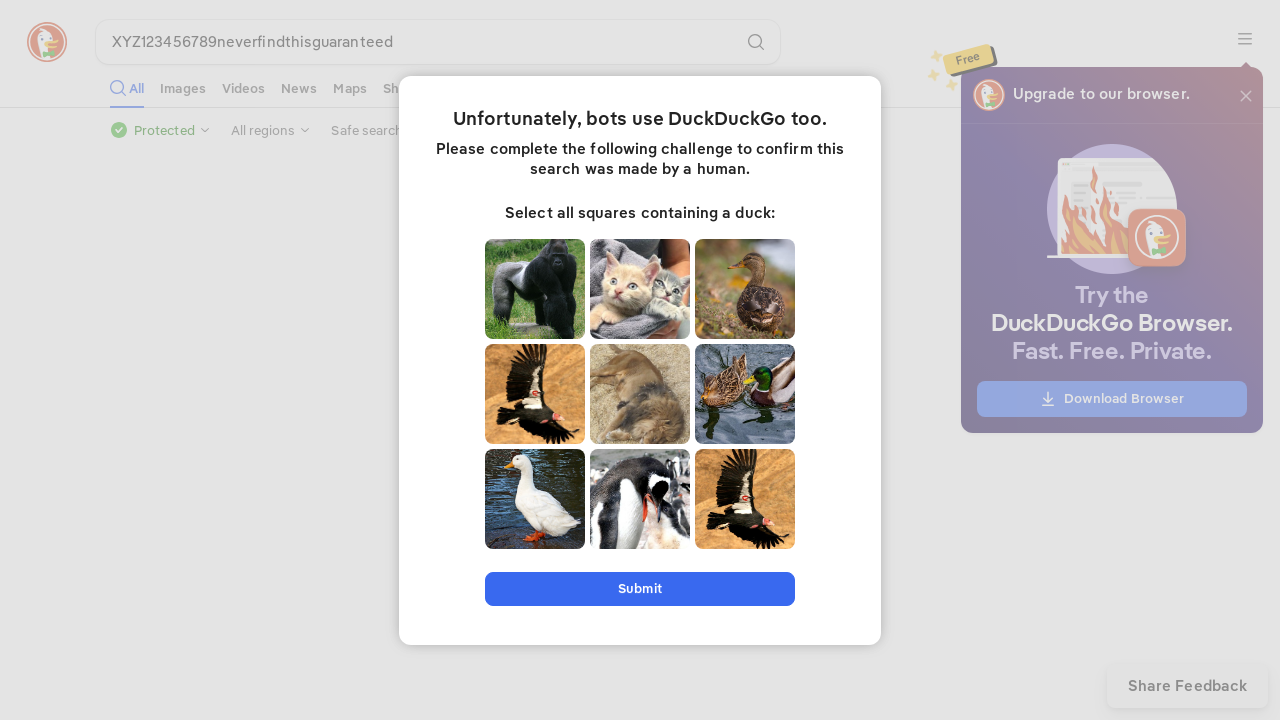